Tests dropdown selection functionality on a signup page by selecting values using label, value, and index methods, verifying a specific option exists, and selecting multiple options from a multi-select dropdown.

Starting URL: https://freelance-learn-automation.vercel.app/signup

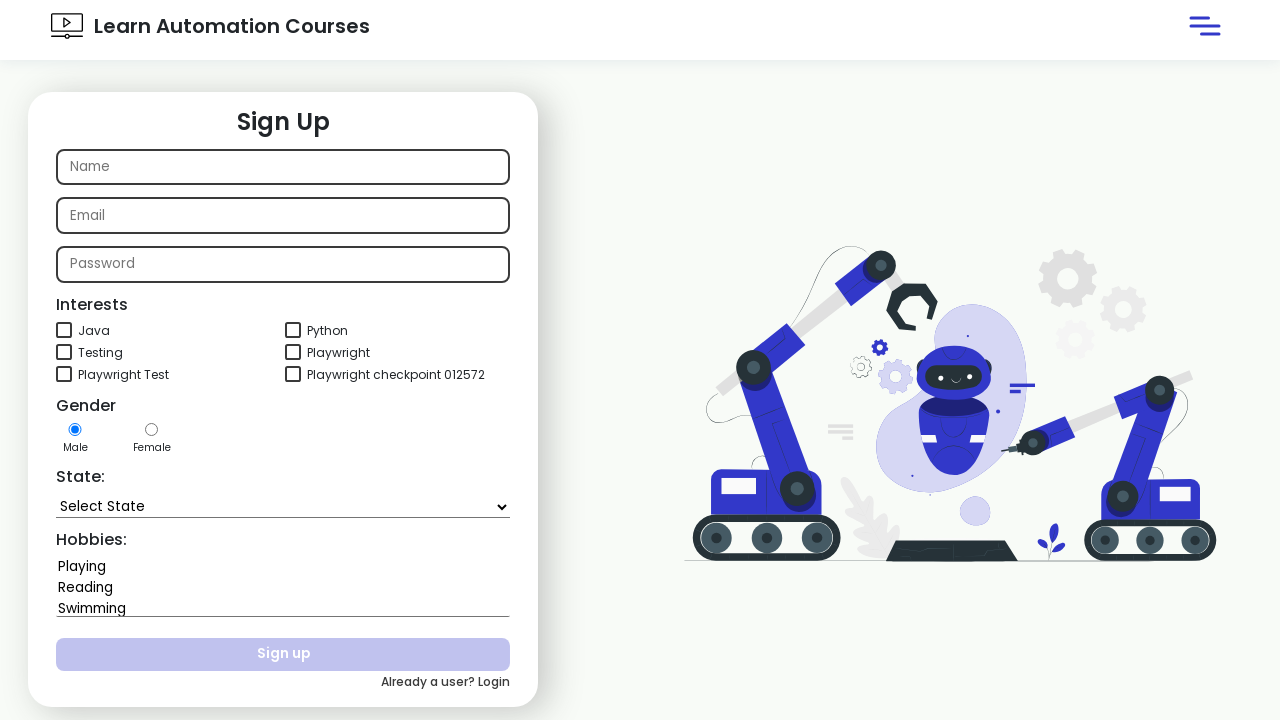

Selected 'Assam' from state dropdown by label on #state
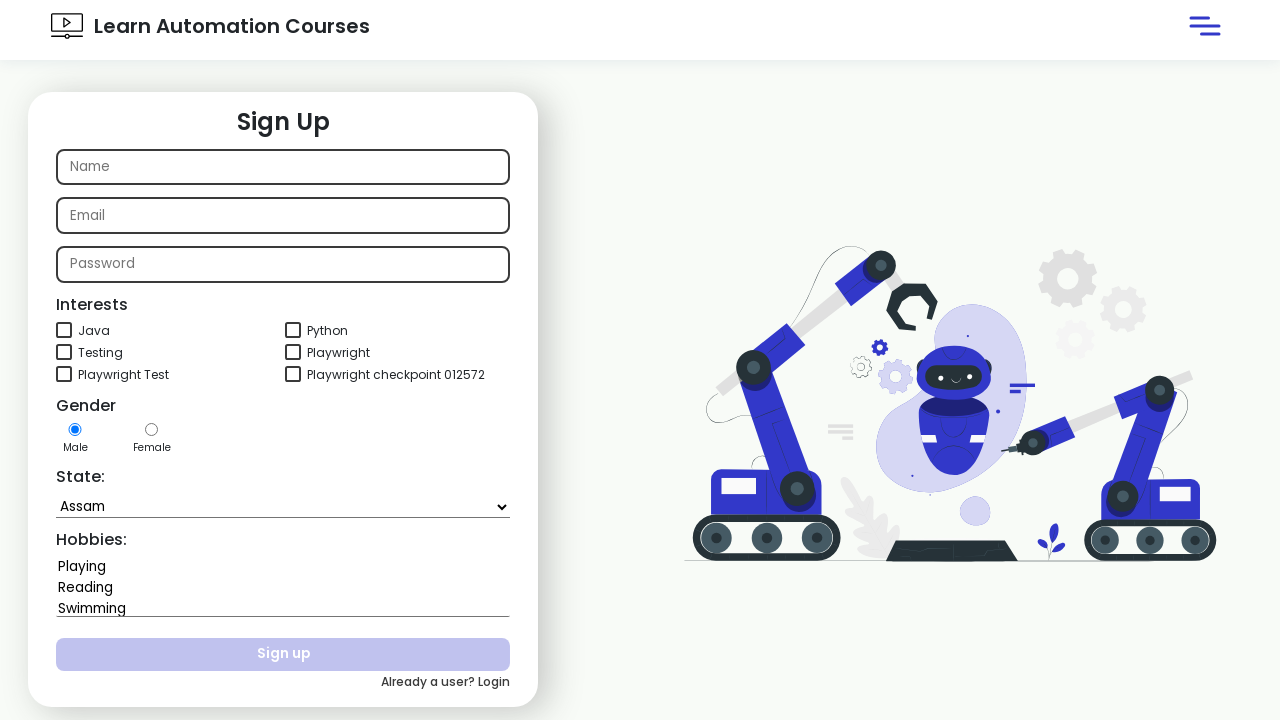

Selected 'Karnataka' from state dropdown by value on #state
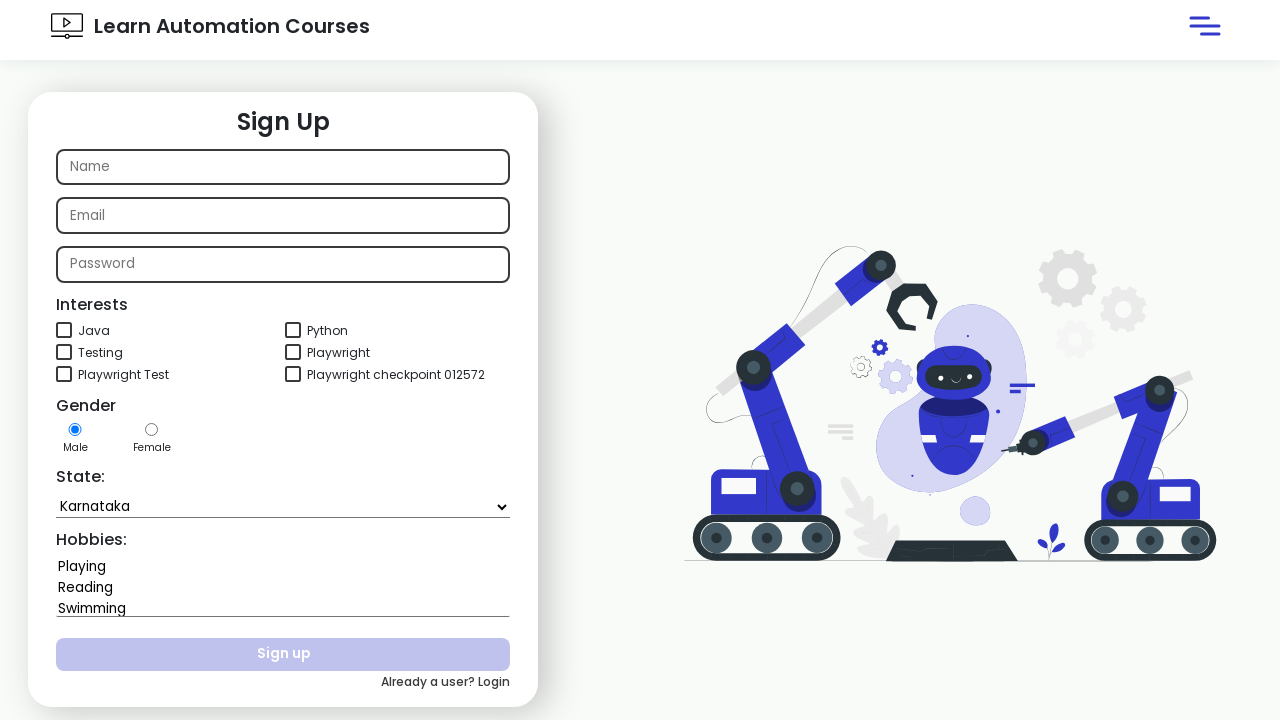

Selected state dropdown option at index 5 on #state
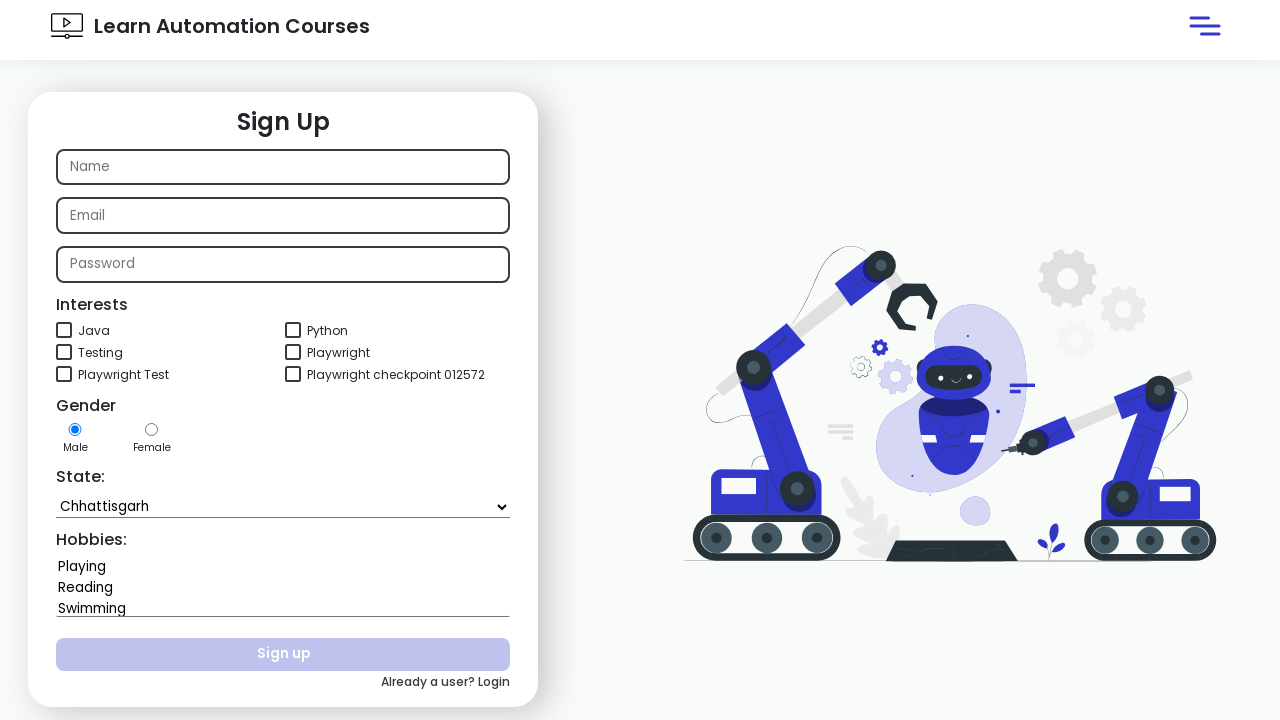

Located state dropdown element
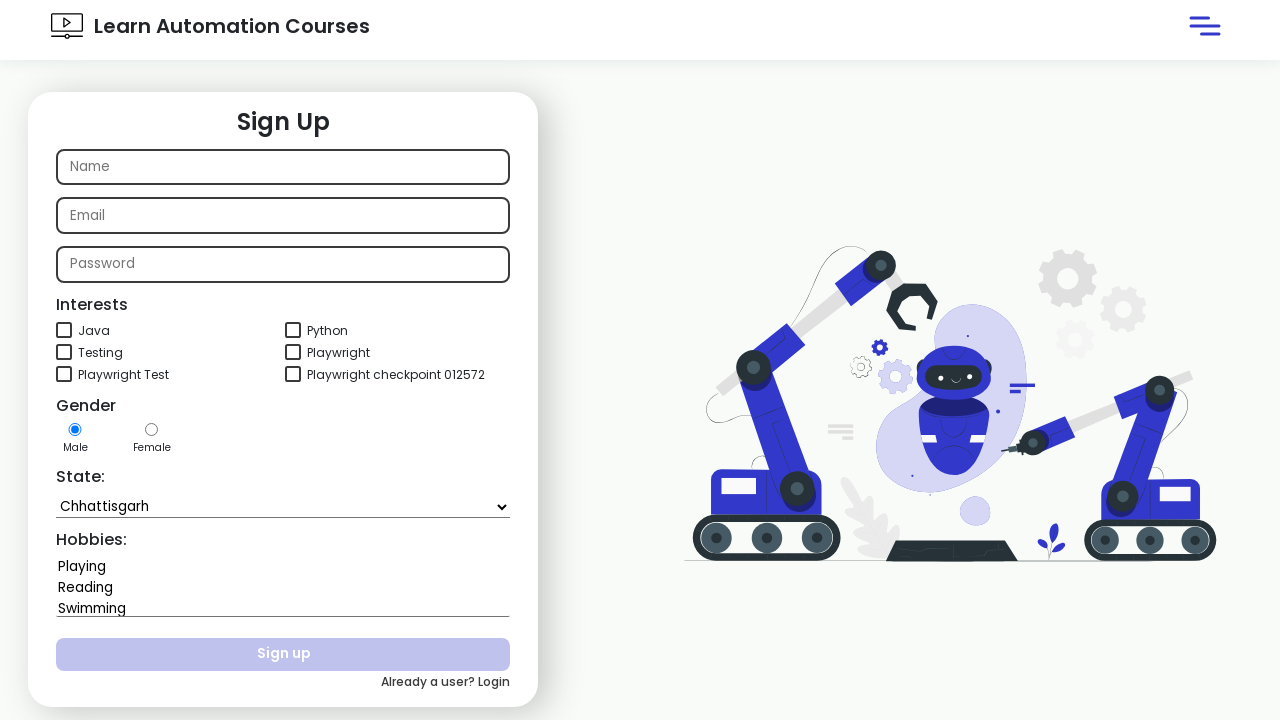

Retrieved all options from state dropdown
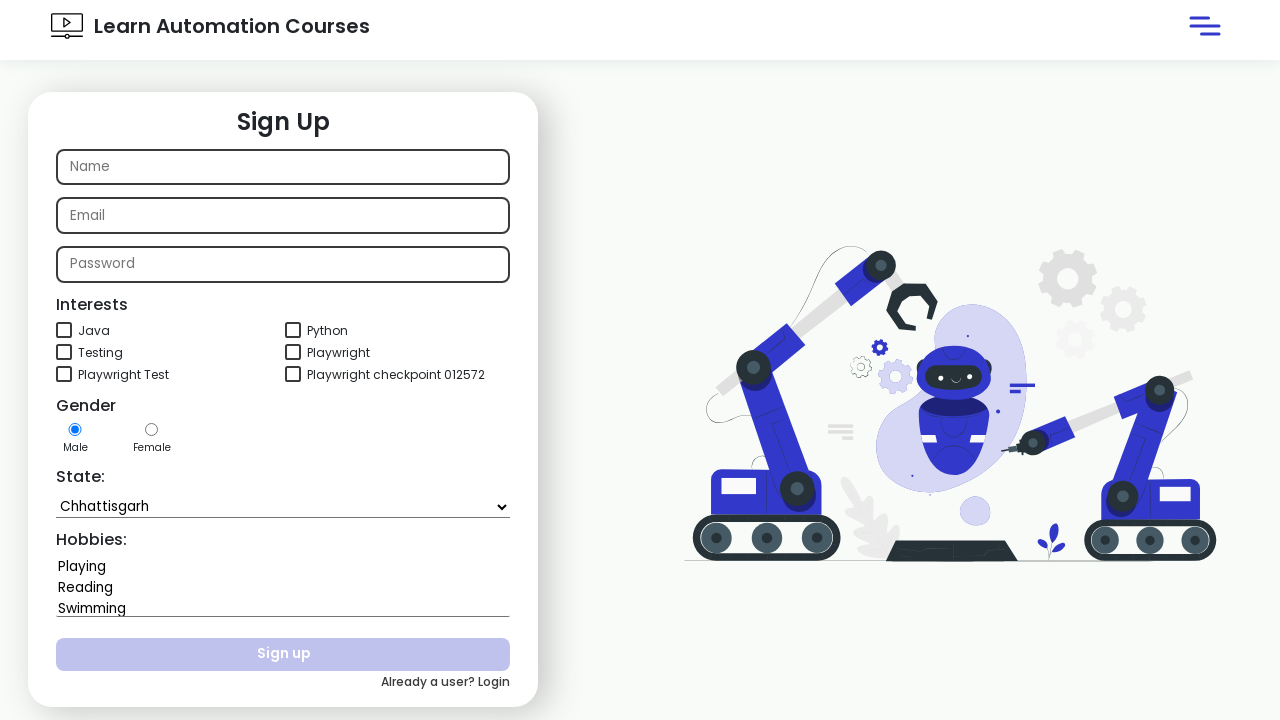

Verified 'Rajasthan' option exists in state dropdown
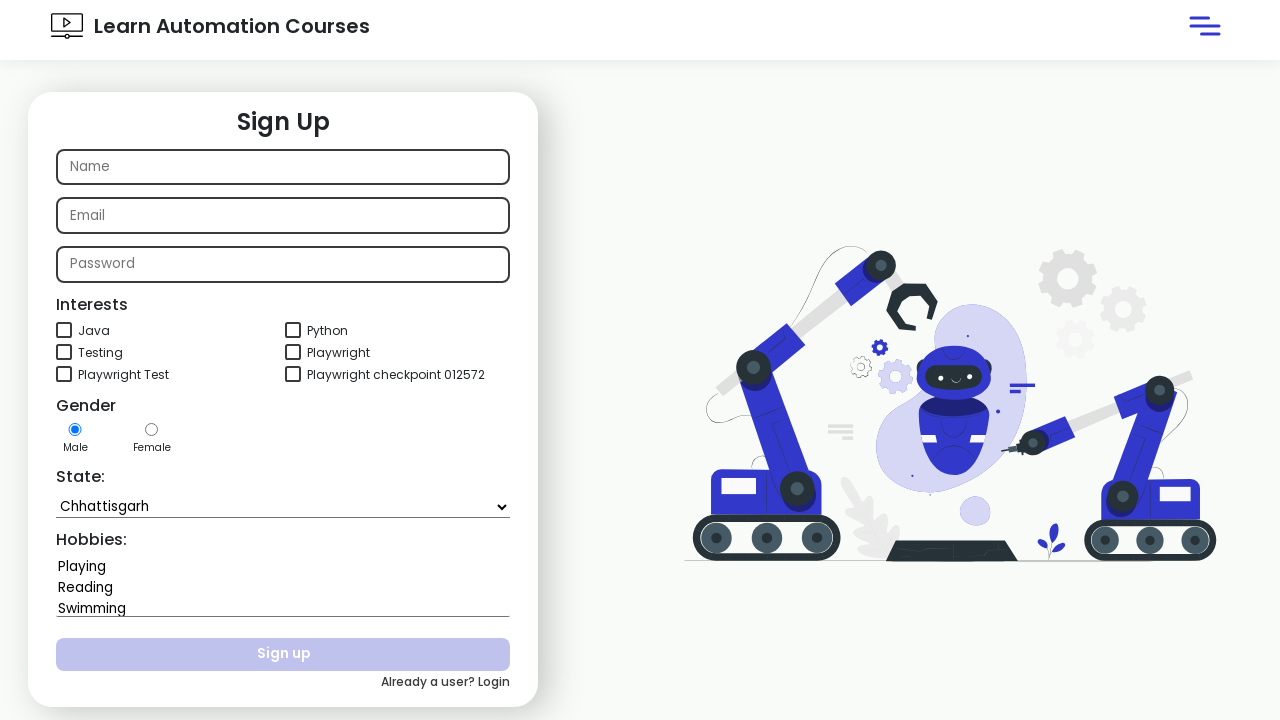

Selected multiple values 'Playing' and 'Swimming' from hobbies dropdown on #hobbies
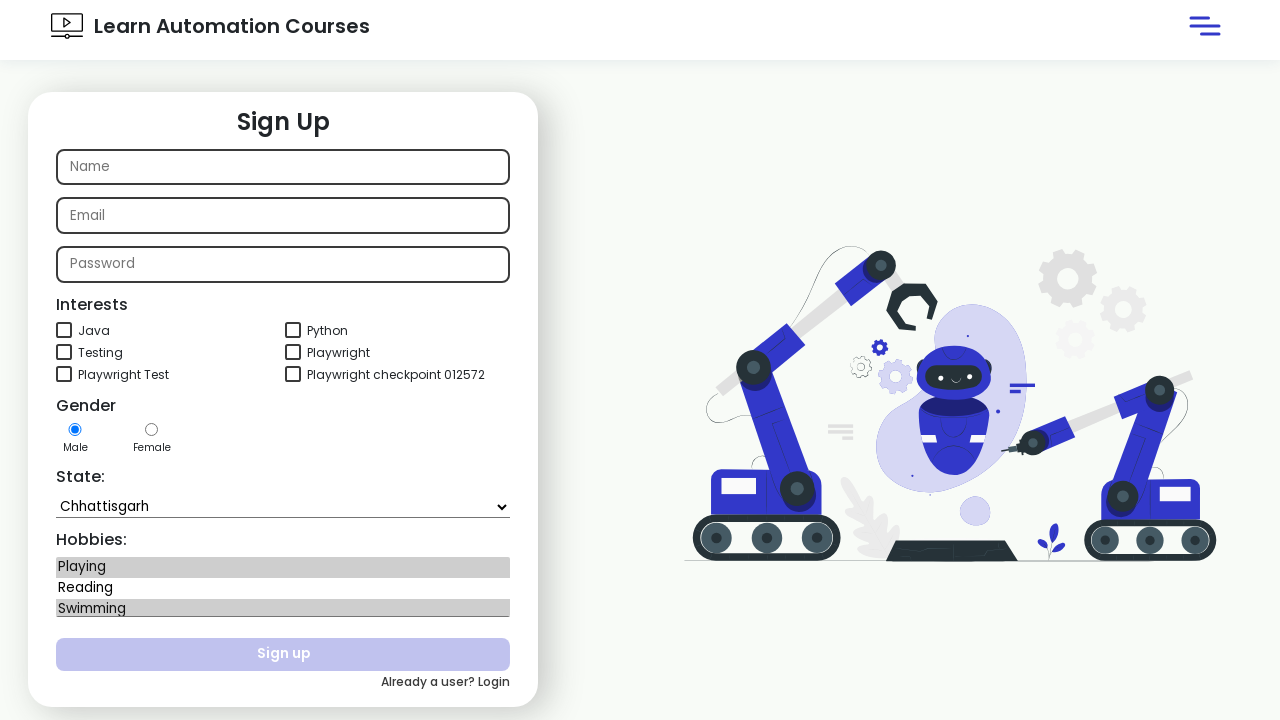

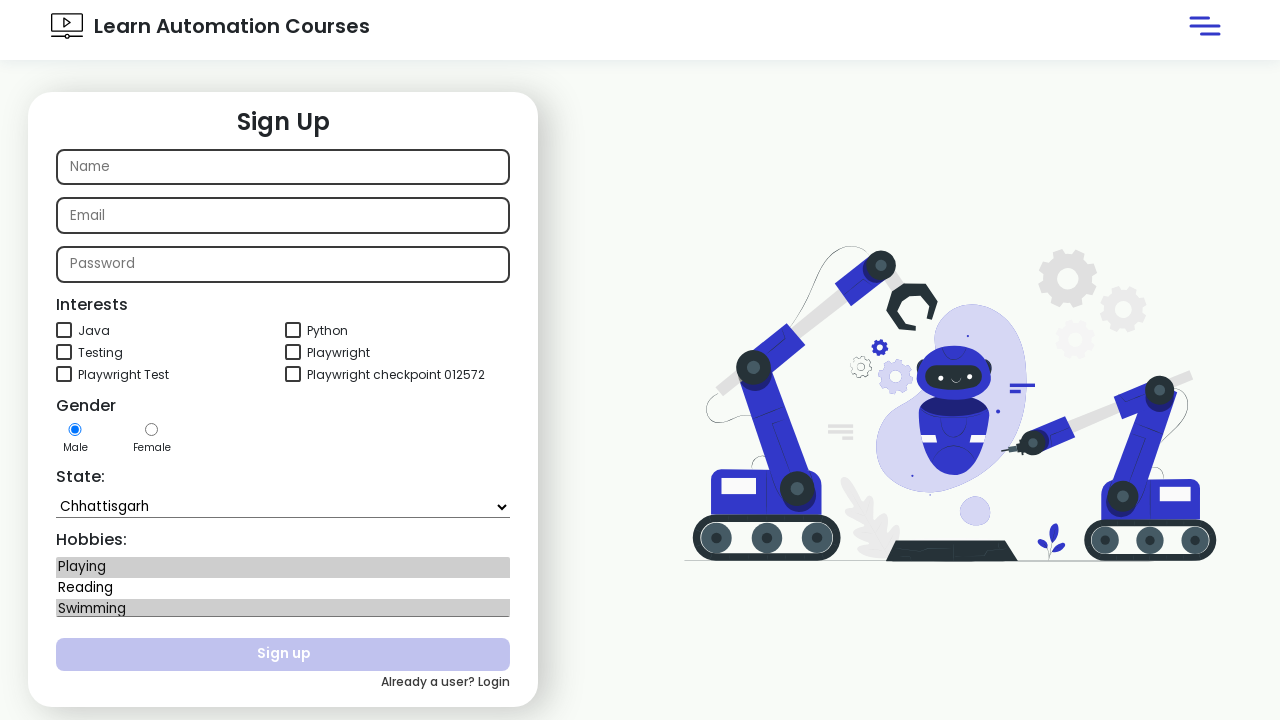